Navigates to Rahul Shetty Academy website and waits for the page to load completely, verifying the page is accessible.

Starting URL: https://rahulshettyacademy.com

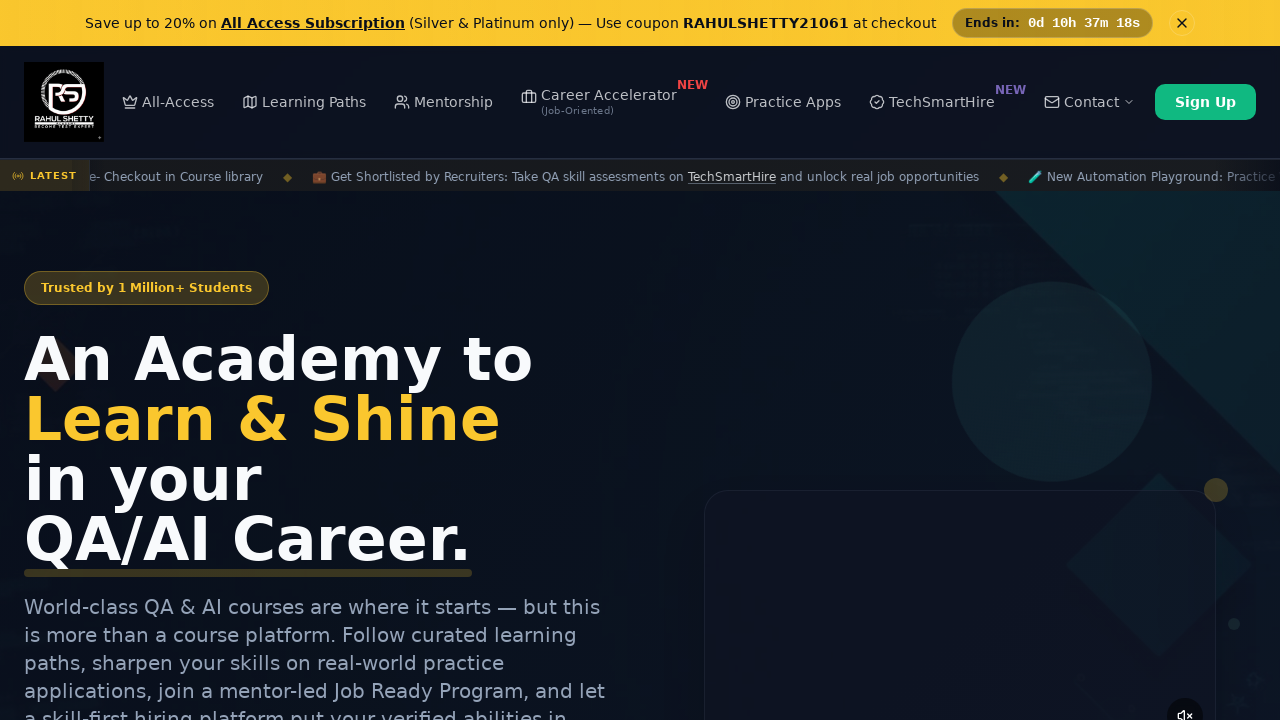

Navigated to Rahul Shetty Academy website
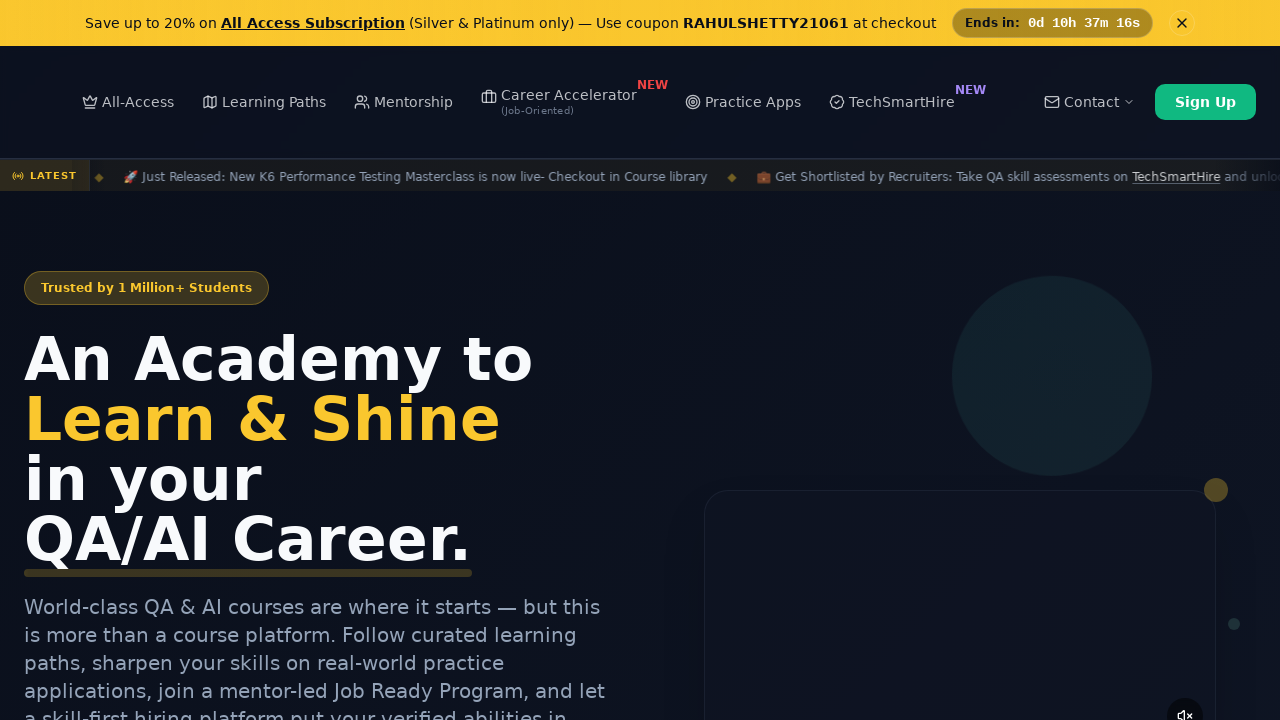

Page fully loaded and ready
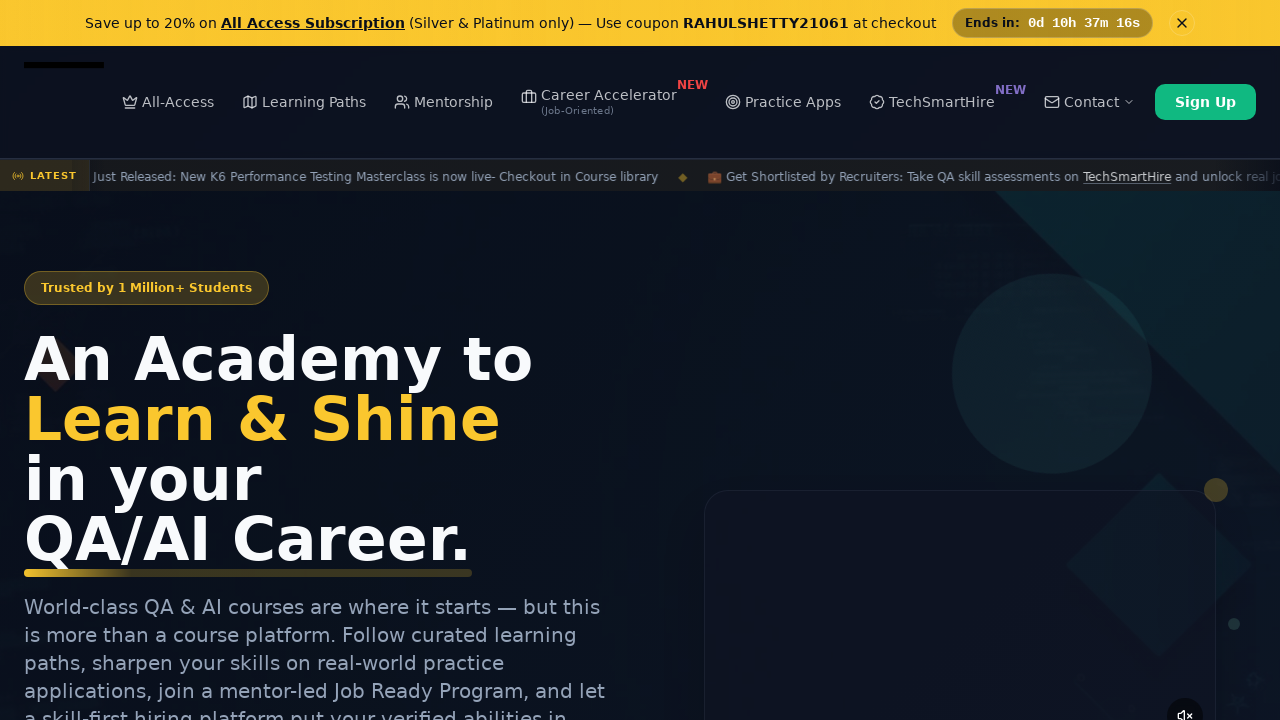

Page title verified - page is accessible
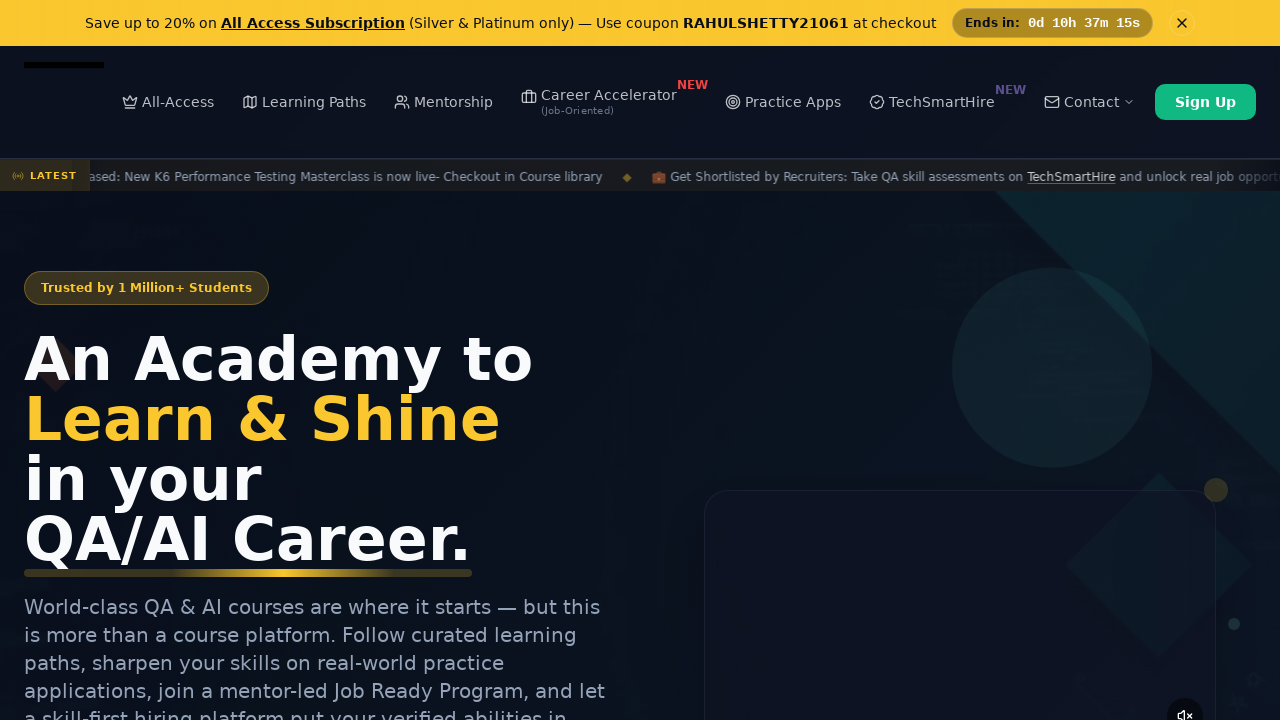

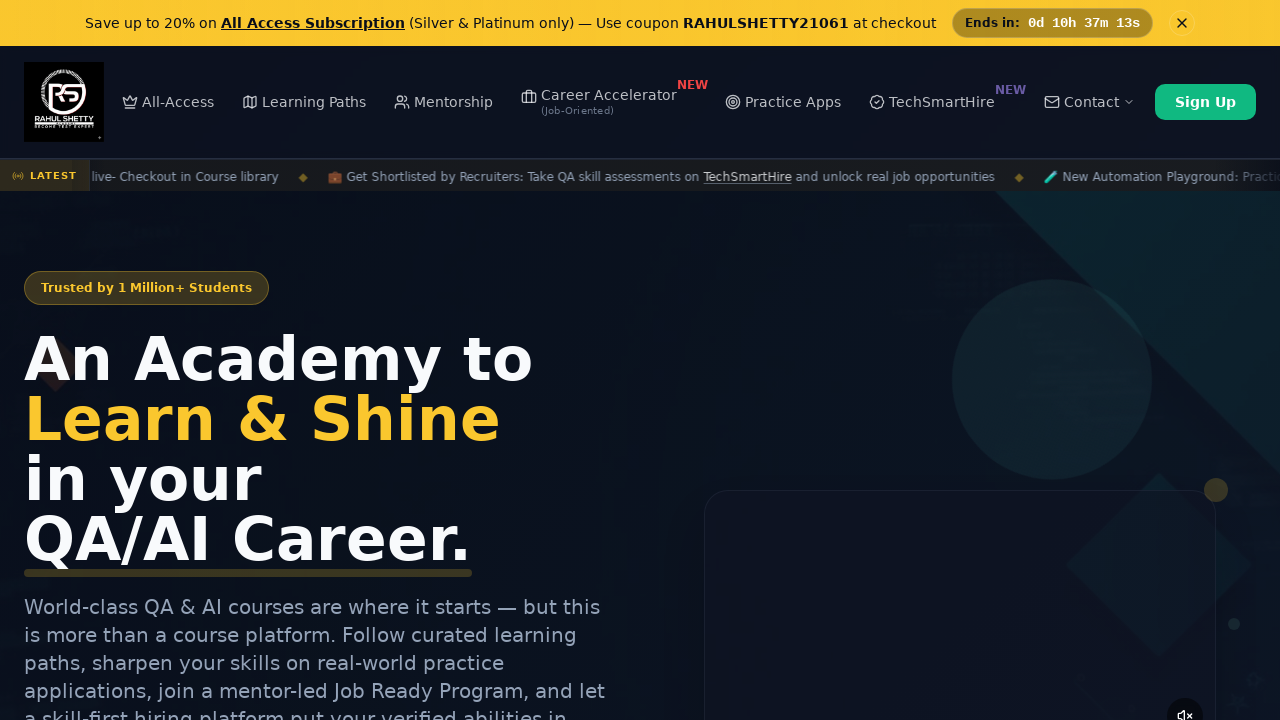